Navigates to the Demoblaze e-commerce demo site and verifies that phone product listings are displayed on the page

Starting URL: https://www.demoblaze.com/

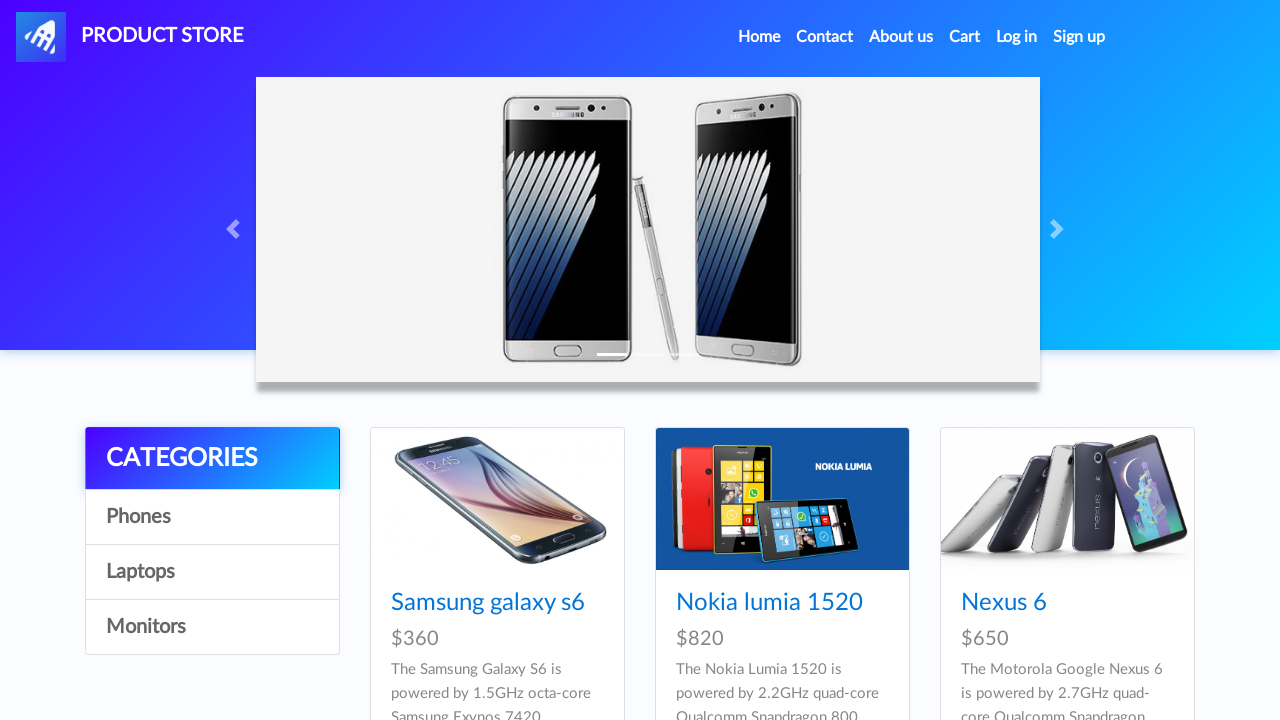

Navigated to https://www.demoblaze.com/
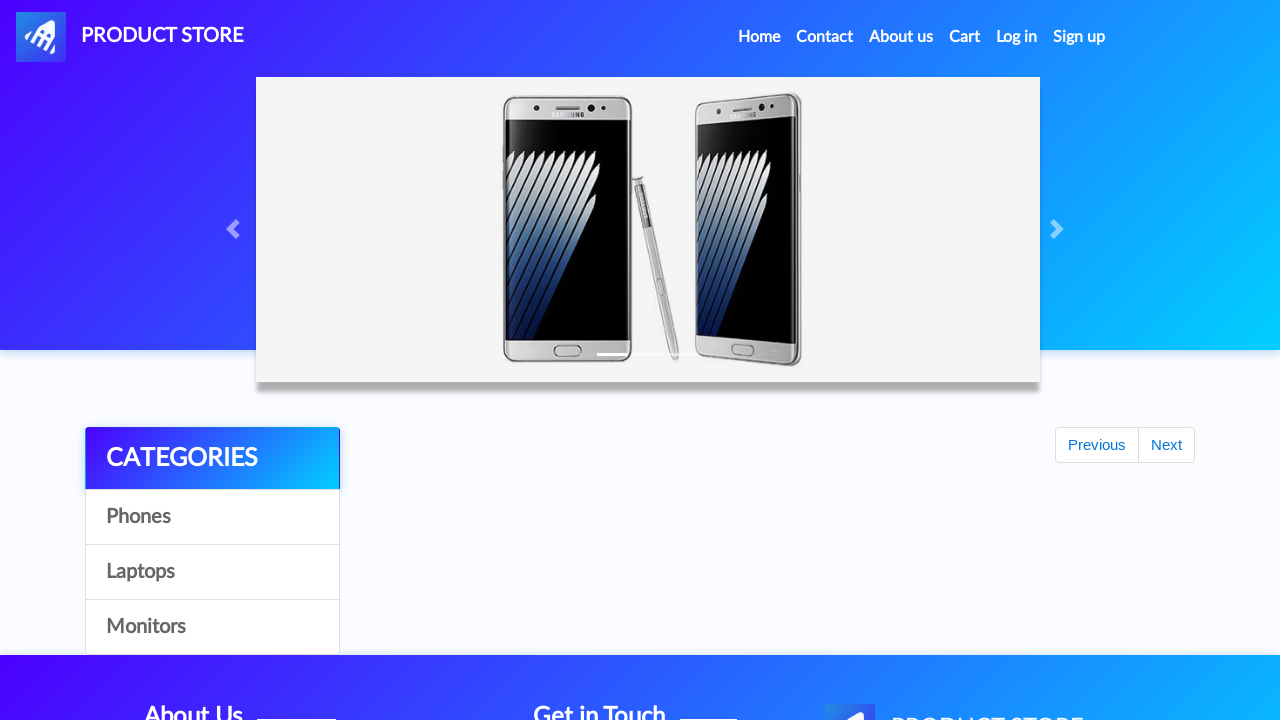

Product listings loaded (waited for .hrefch selector)
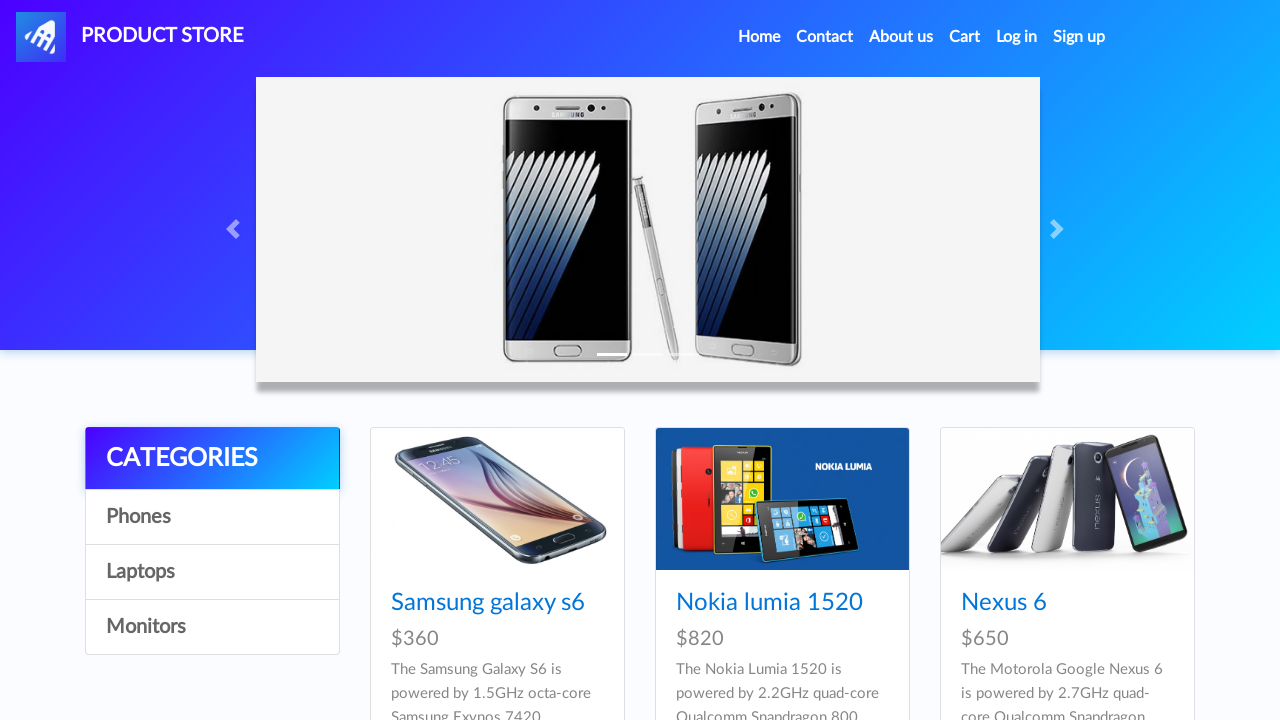

Located phone product elements with .hrefch selector
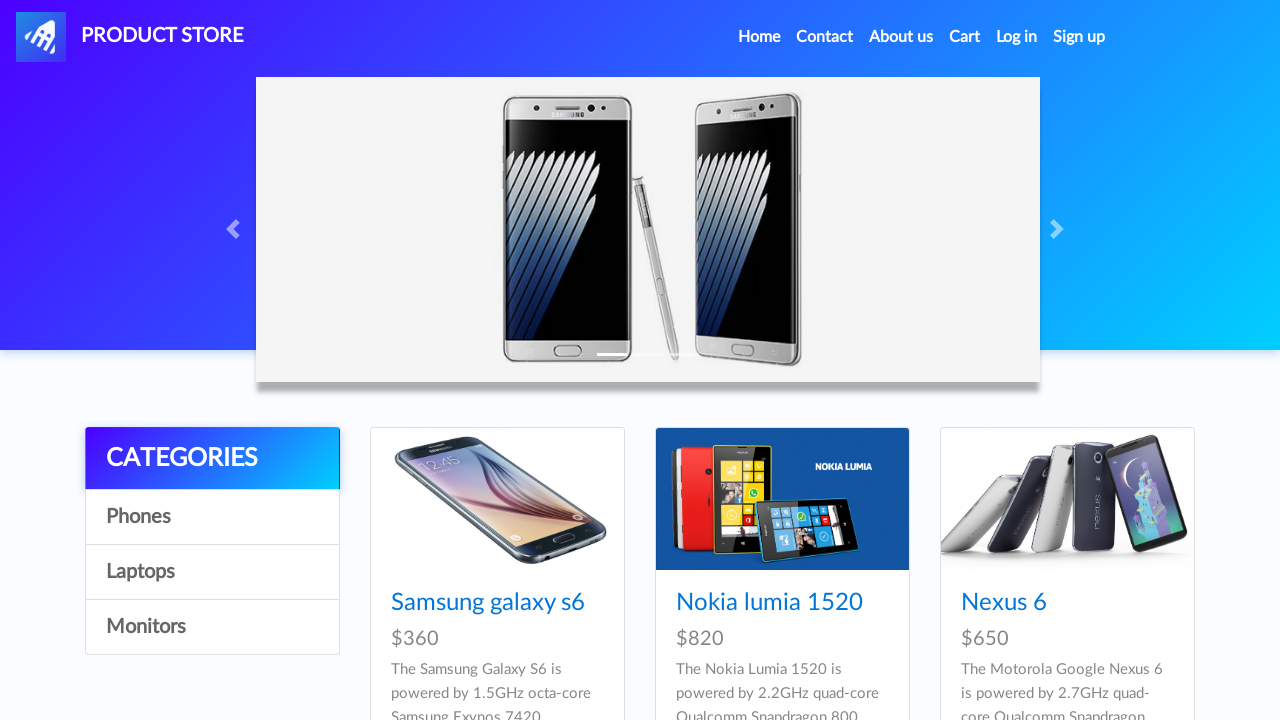

First phone product is now visible on the page
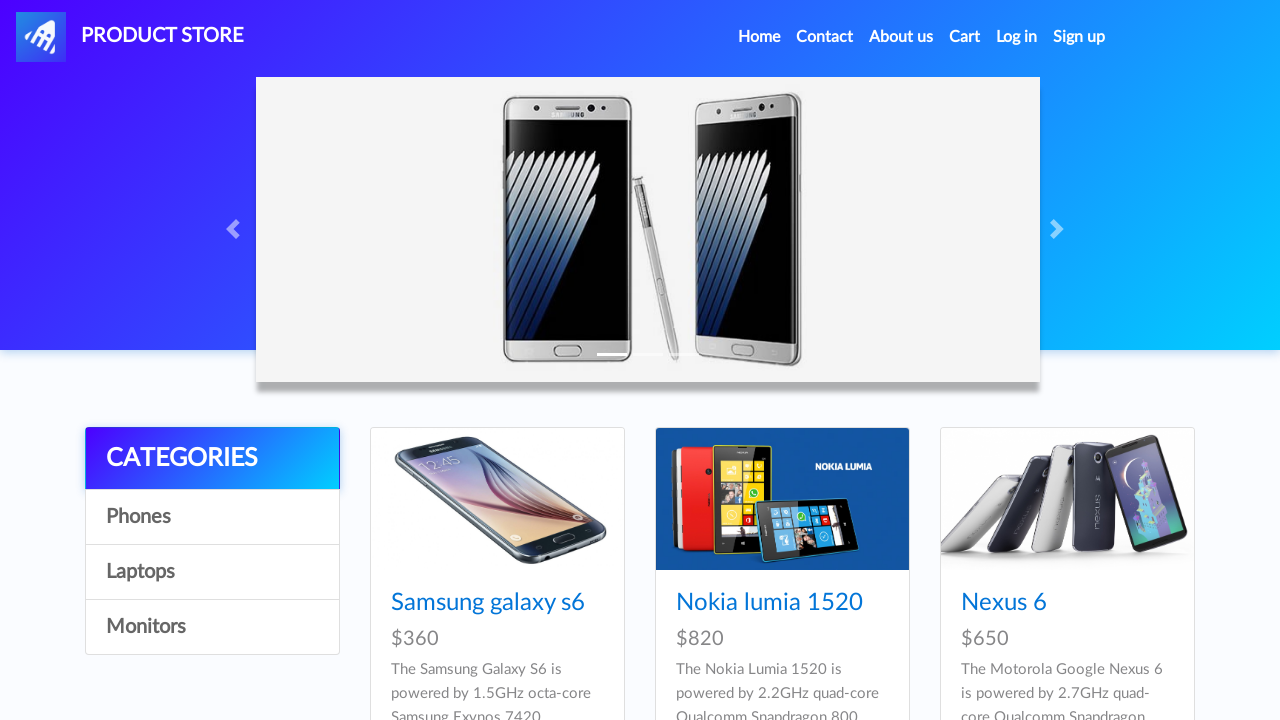

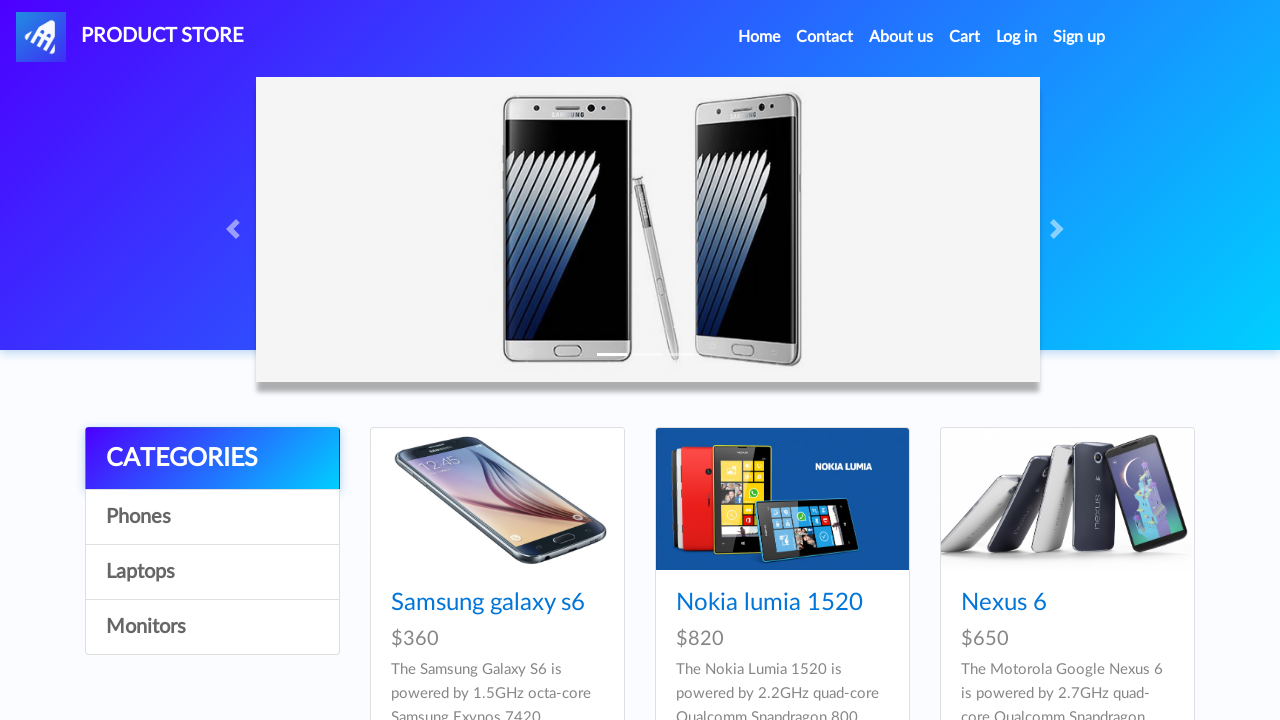